Tests that the Cal.com organization homepage loads and displays Cal.com branding along with Engineering and Marketing team links

Starting URL: https://i.cal.com

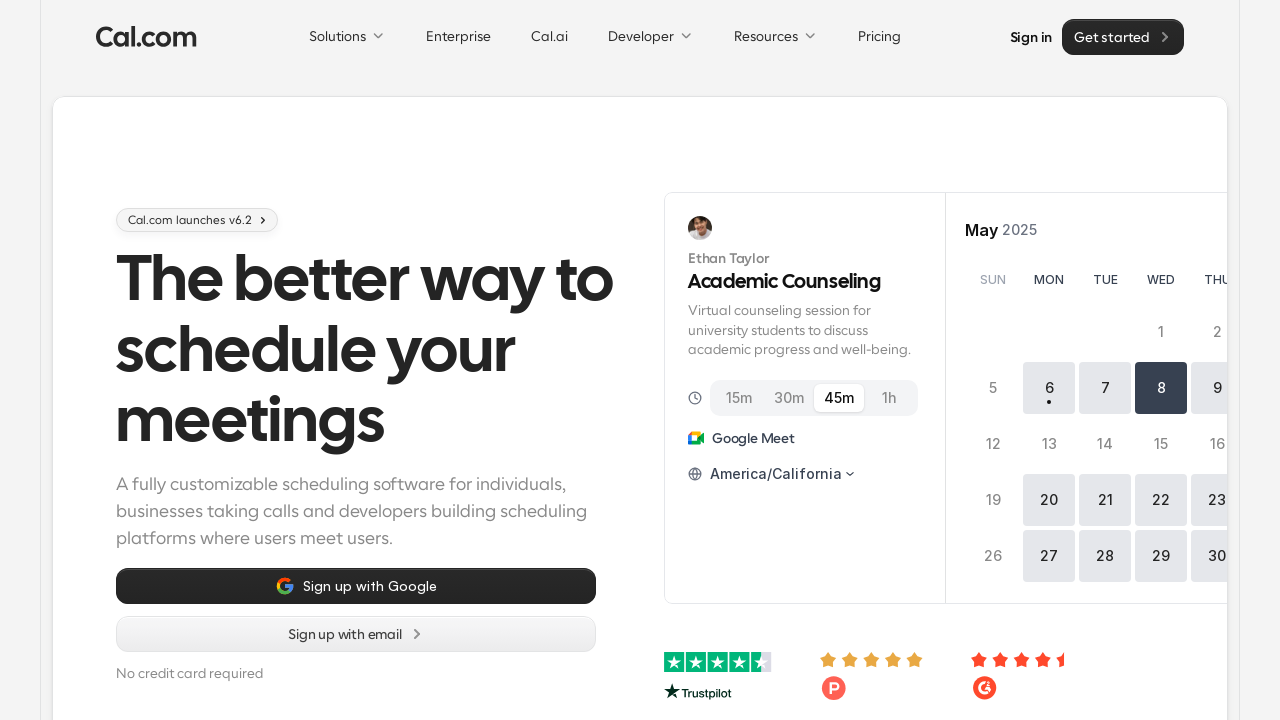

Waited for Cal.com branding to load on organization homepage
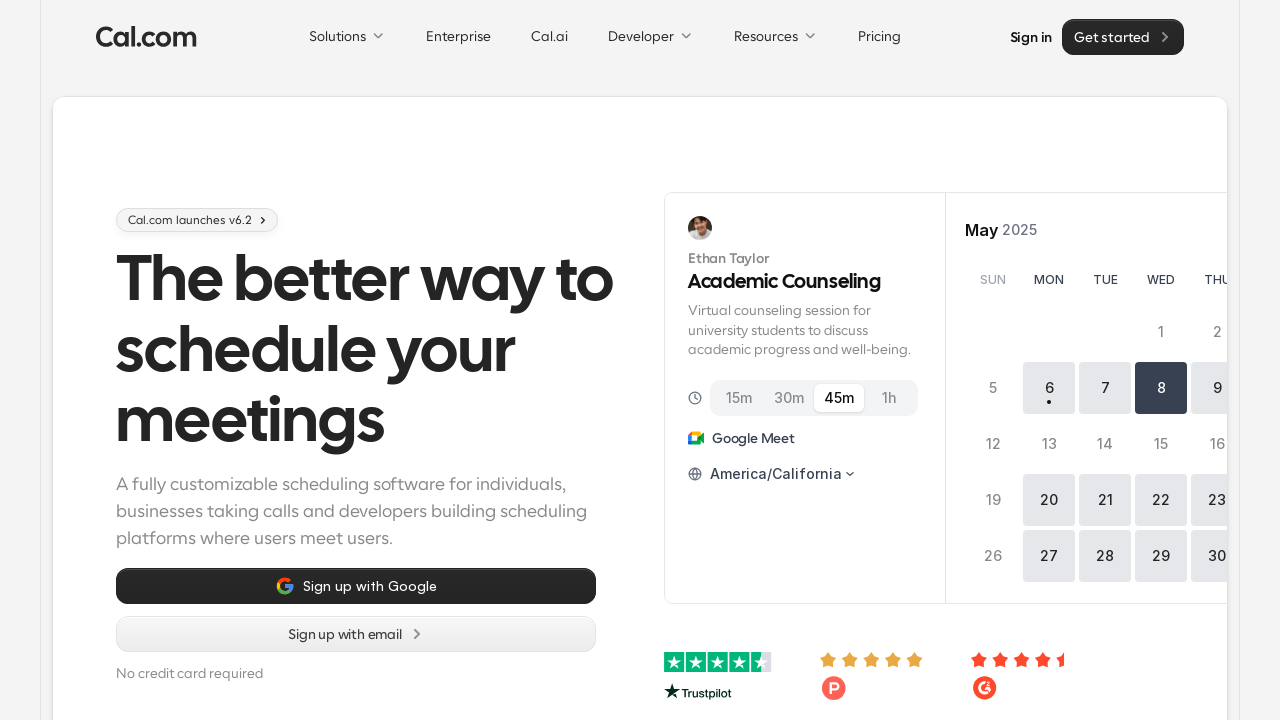

Verified Engineering team is displayed on homepage
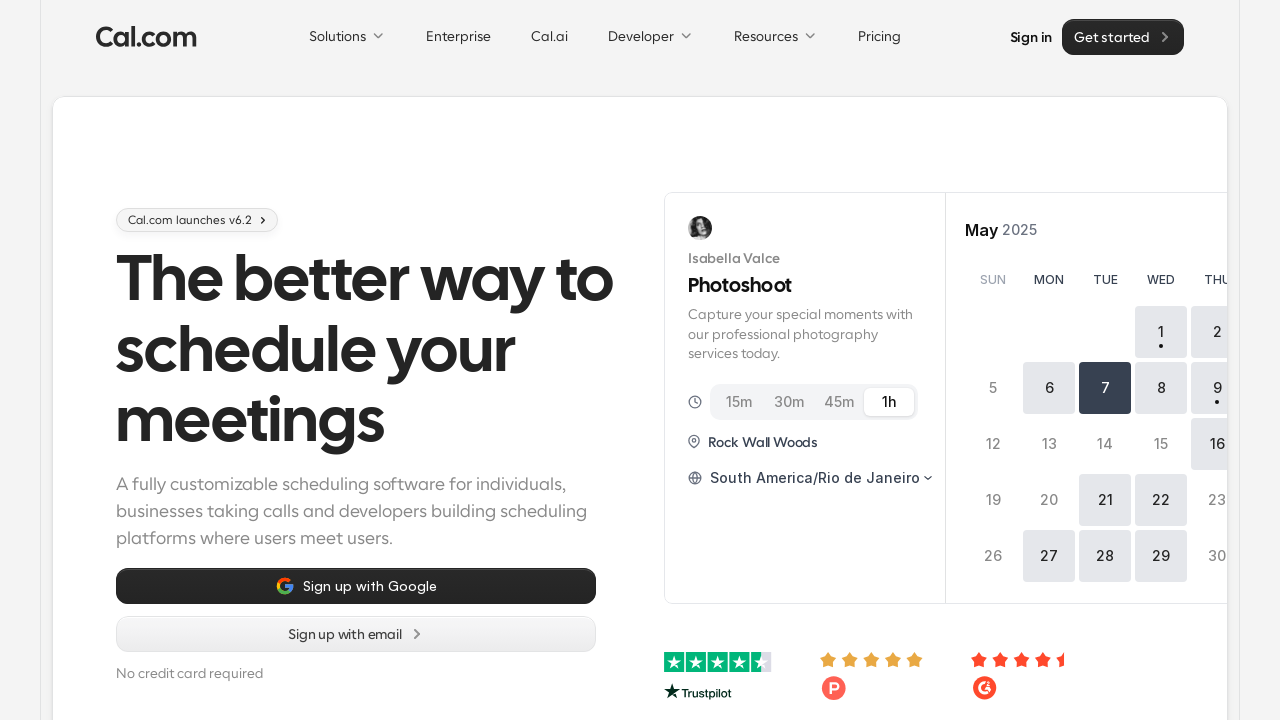

Verified Marketing team is displayed on homepage
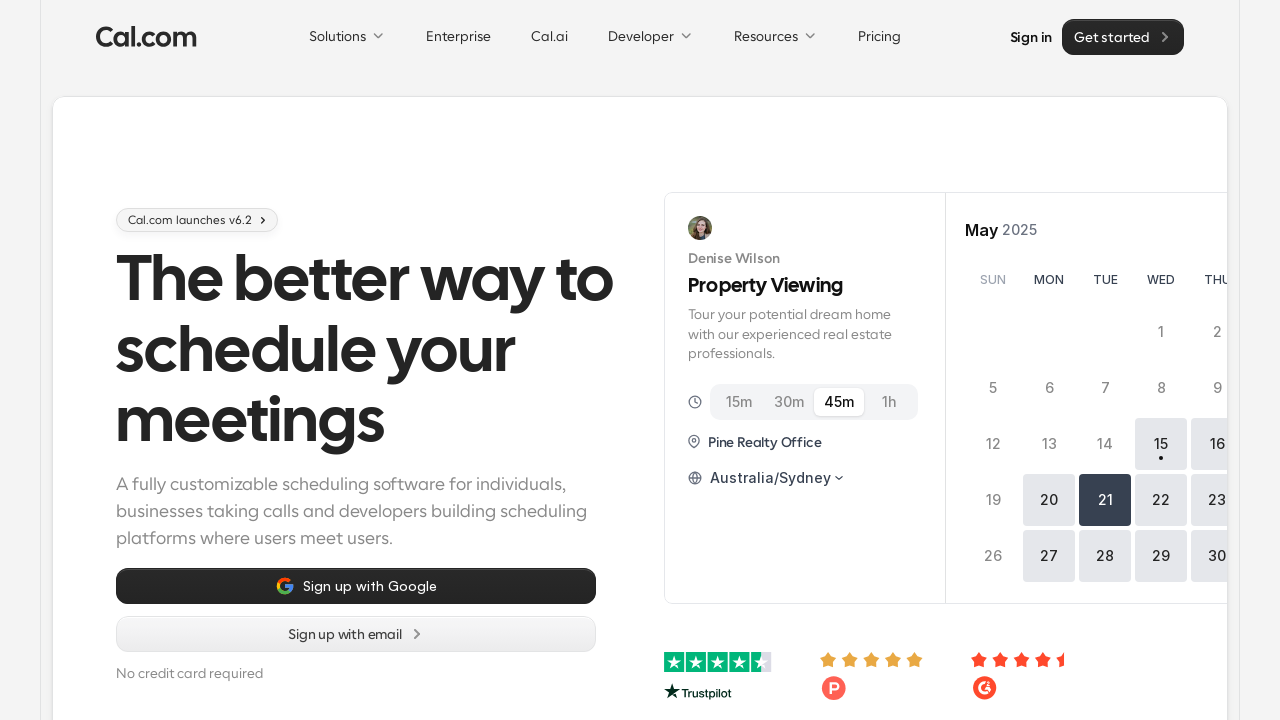

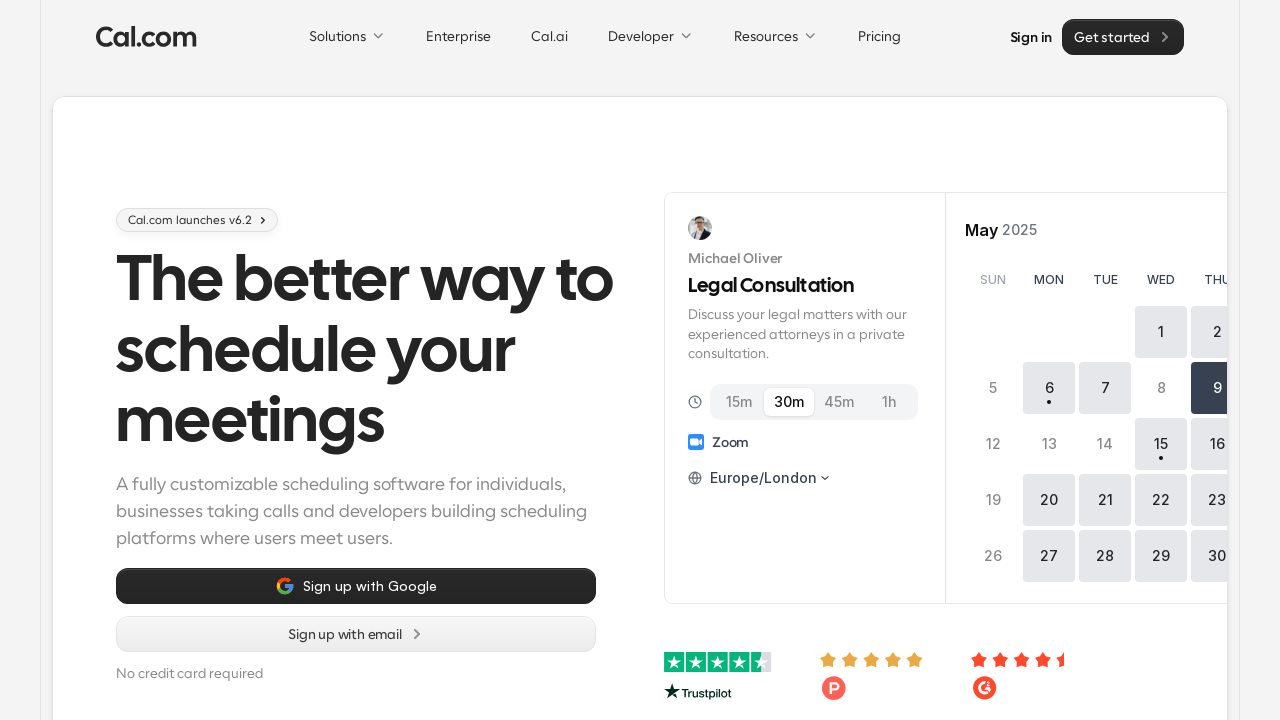